Tests login form on CRM Pro website by filling username and password fields and clicking the login button

Starting URL: https://classic.crmpro.com/

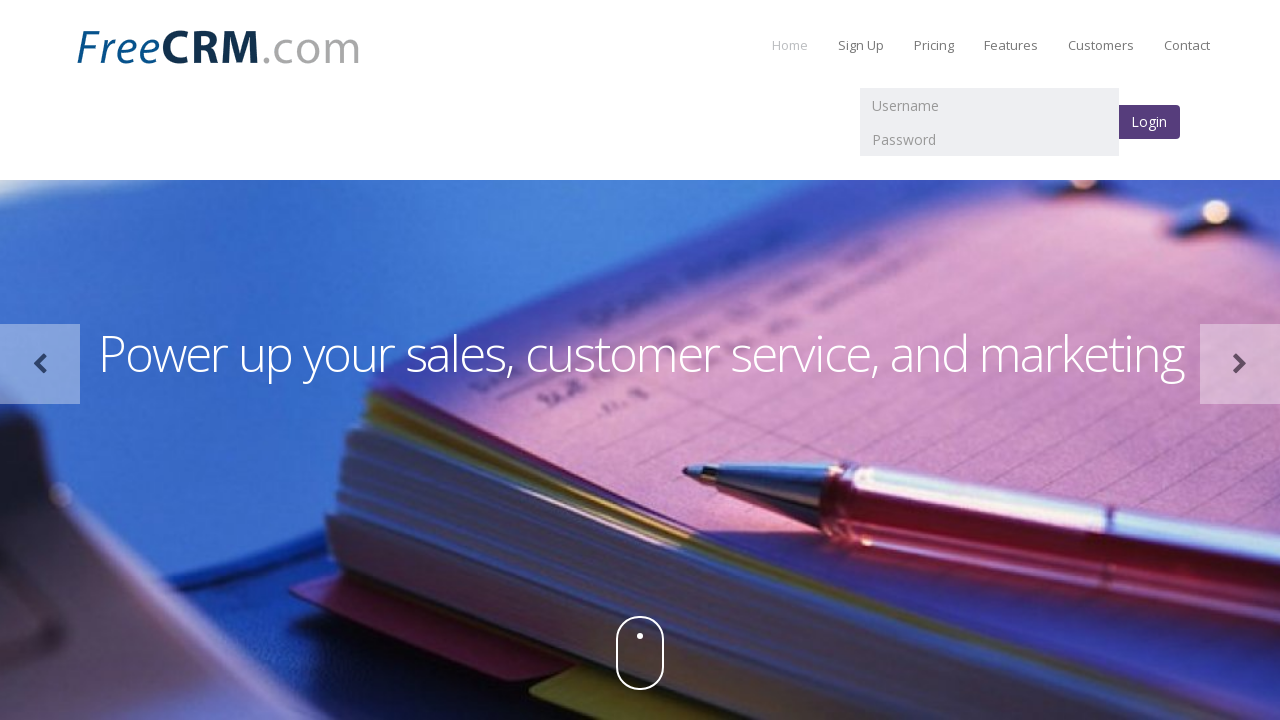

Filled username field with 'batchautomation' on input[name='username']
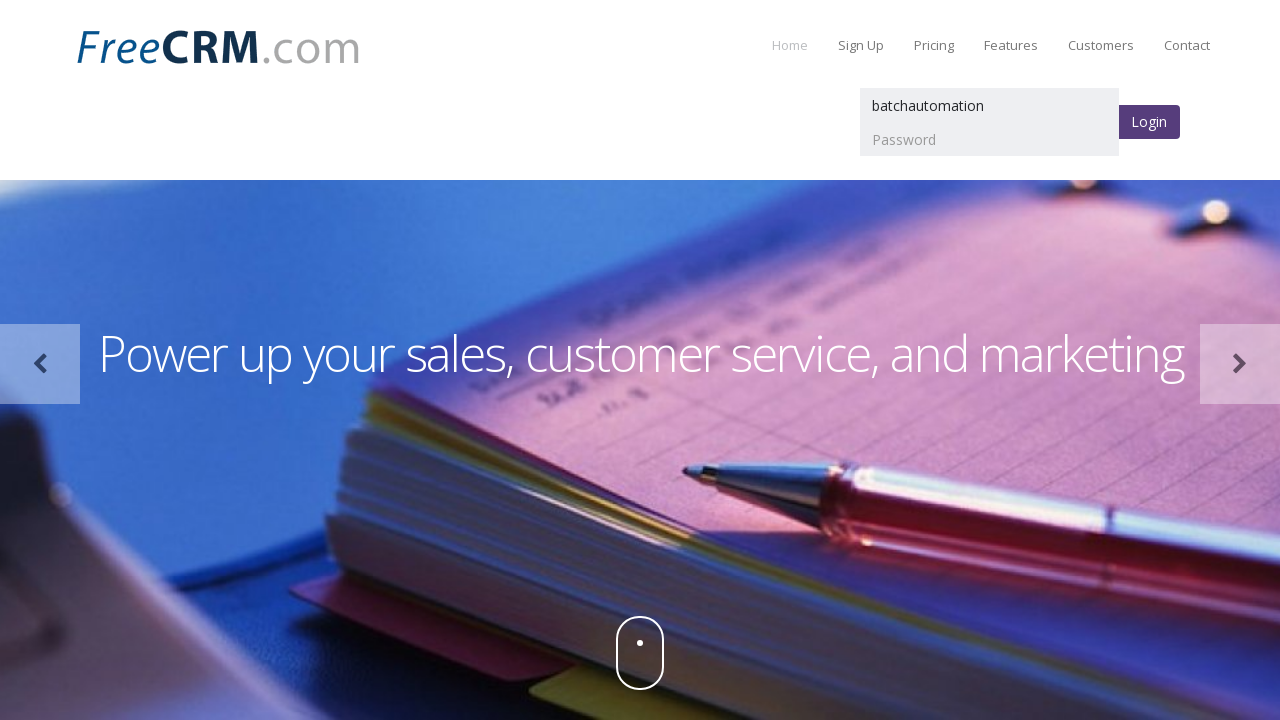

Filled password field with 'Test@12345' on input[name='password']
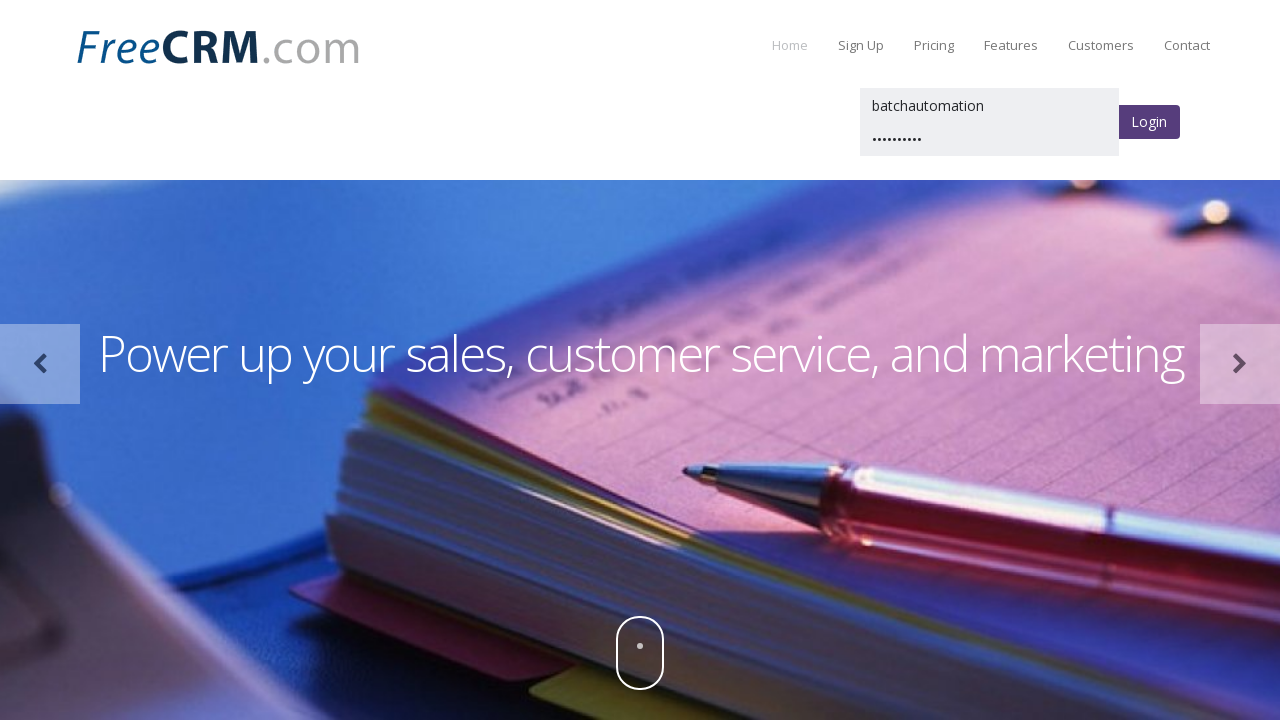

Clicked Login button to submit credentials at (1149, 122) on xpath=//input[@value='Login']
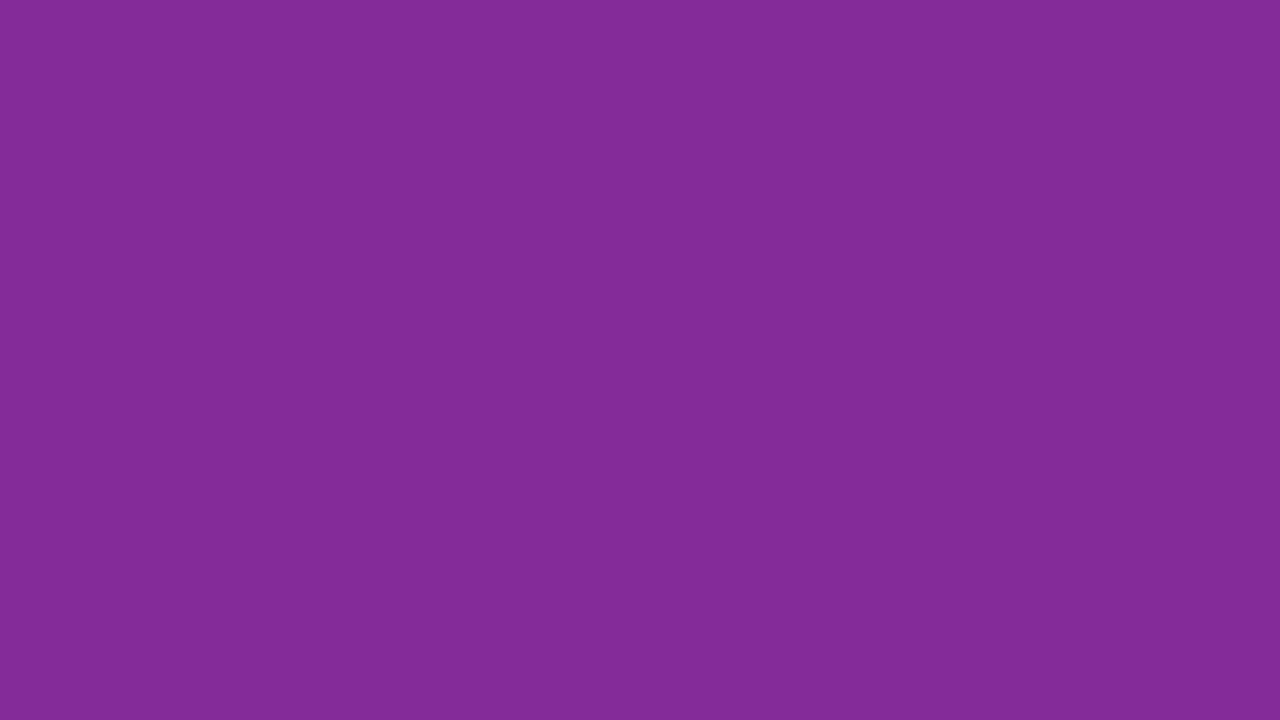

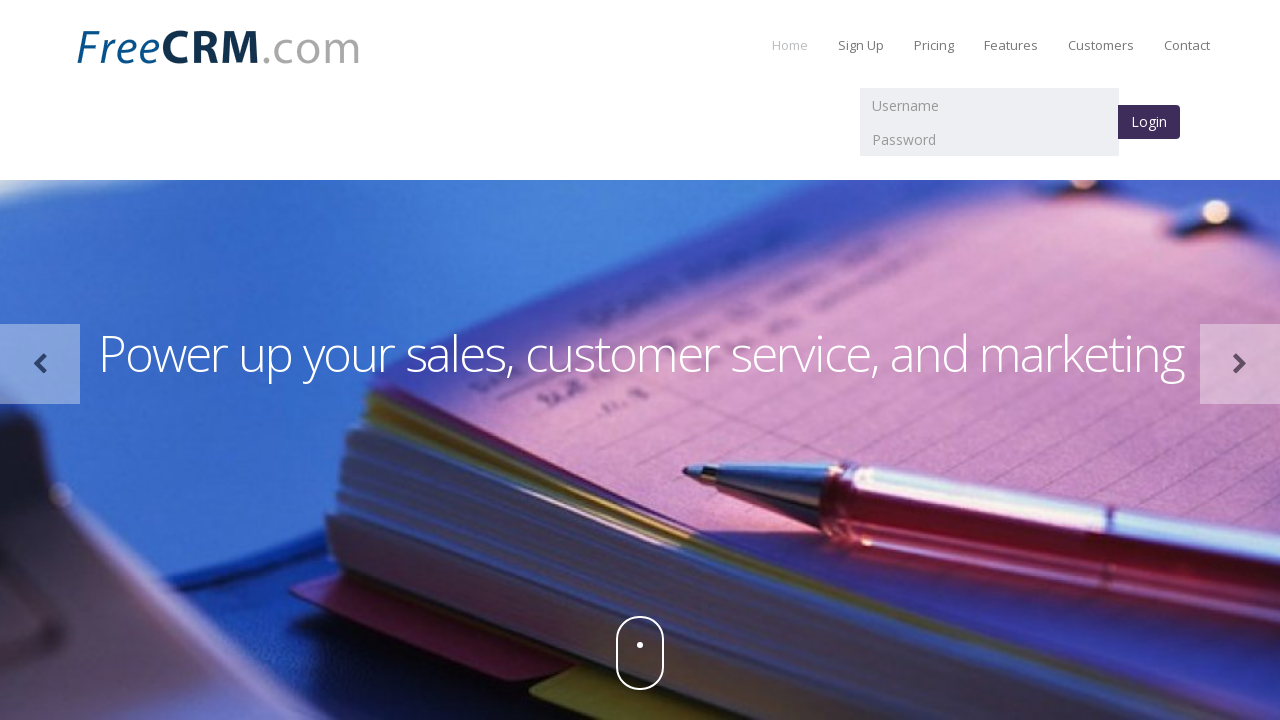